Tests a signup/contact form by filling in first name, last name, and email fields, then submitting the form

Starting URL: https://secure-retreat-92358.herokuapp.com/

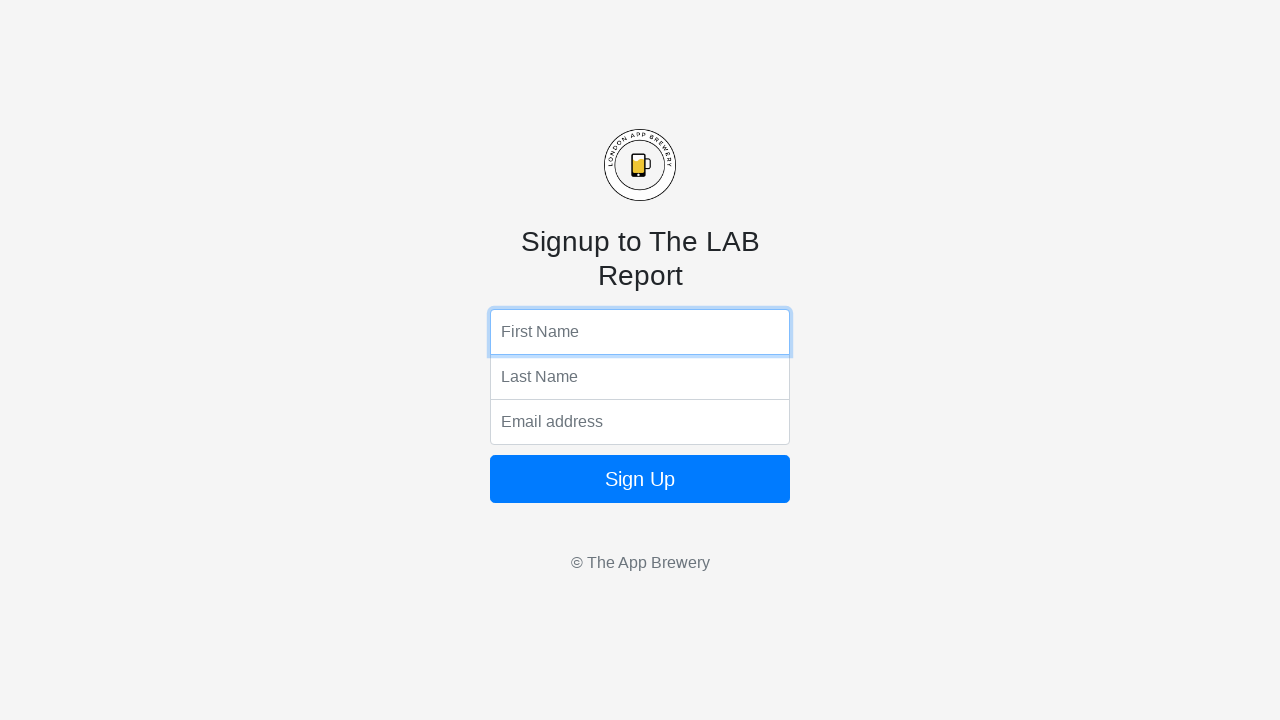

Filled first name field with 'Sarah' on input[name='fName']
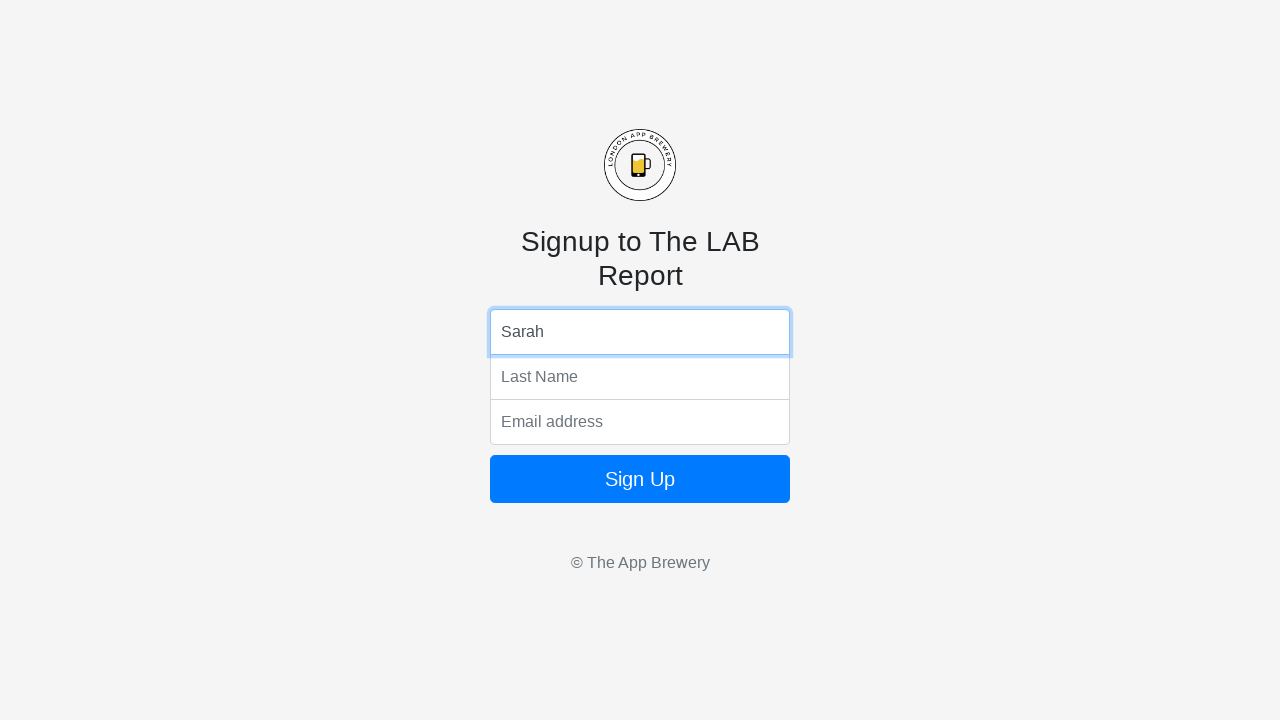

Filled last name field with 'Connor' on input[name='lName']
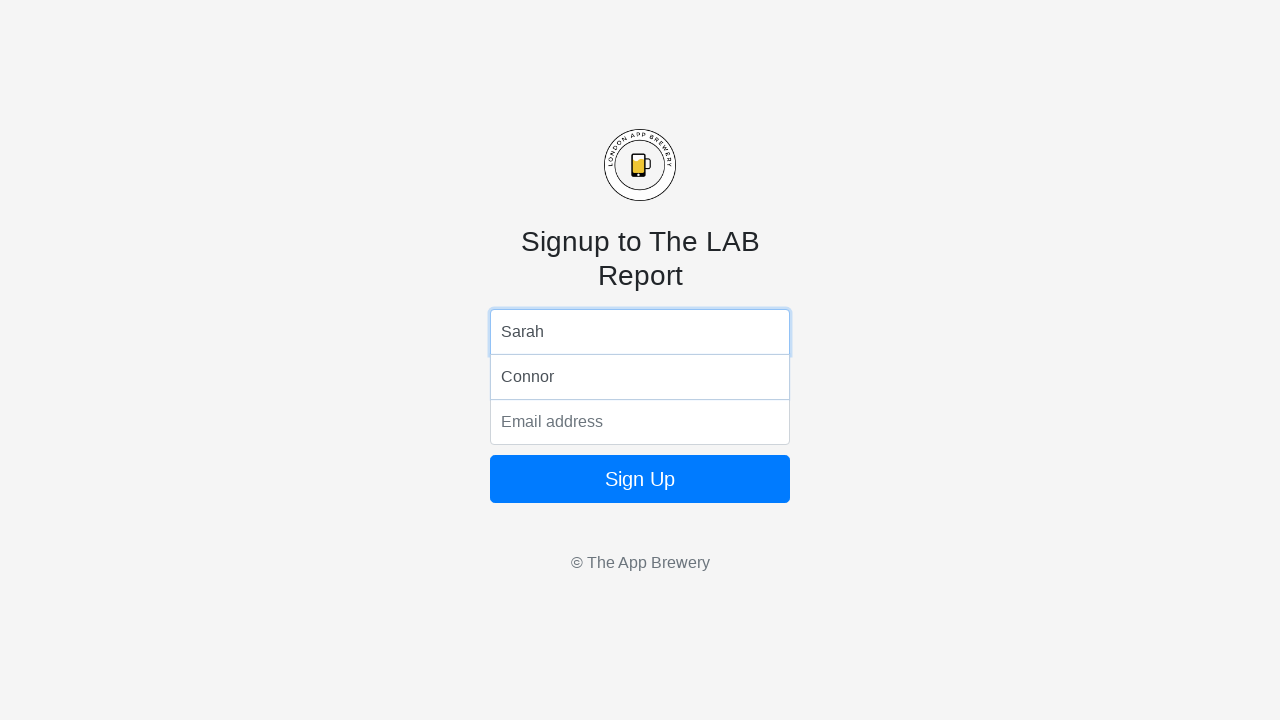

Filled email field with 'sarah.connor@skynet.com' on input[name='email']
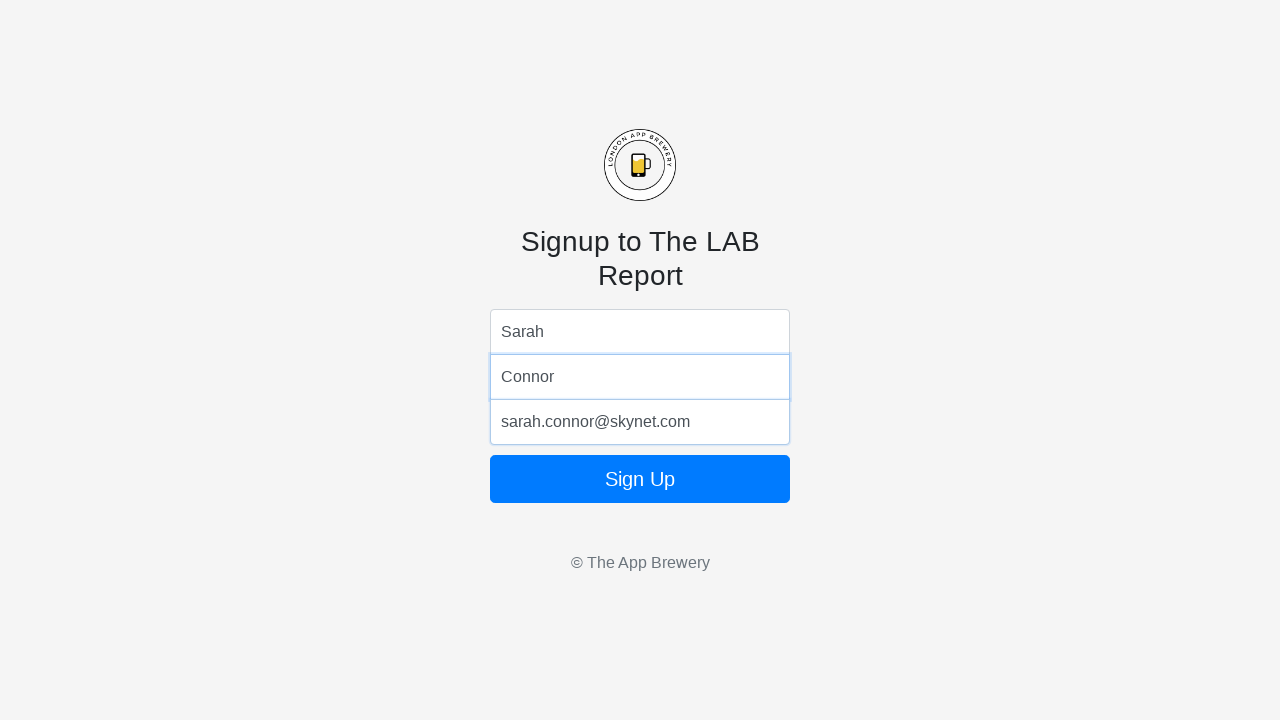

Clicked submit button to send form at (640, 479) on .btn-primary
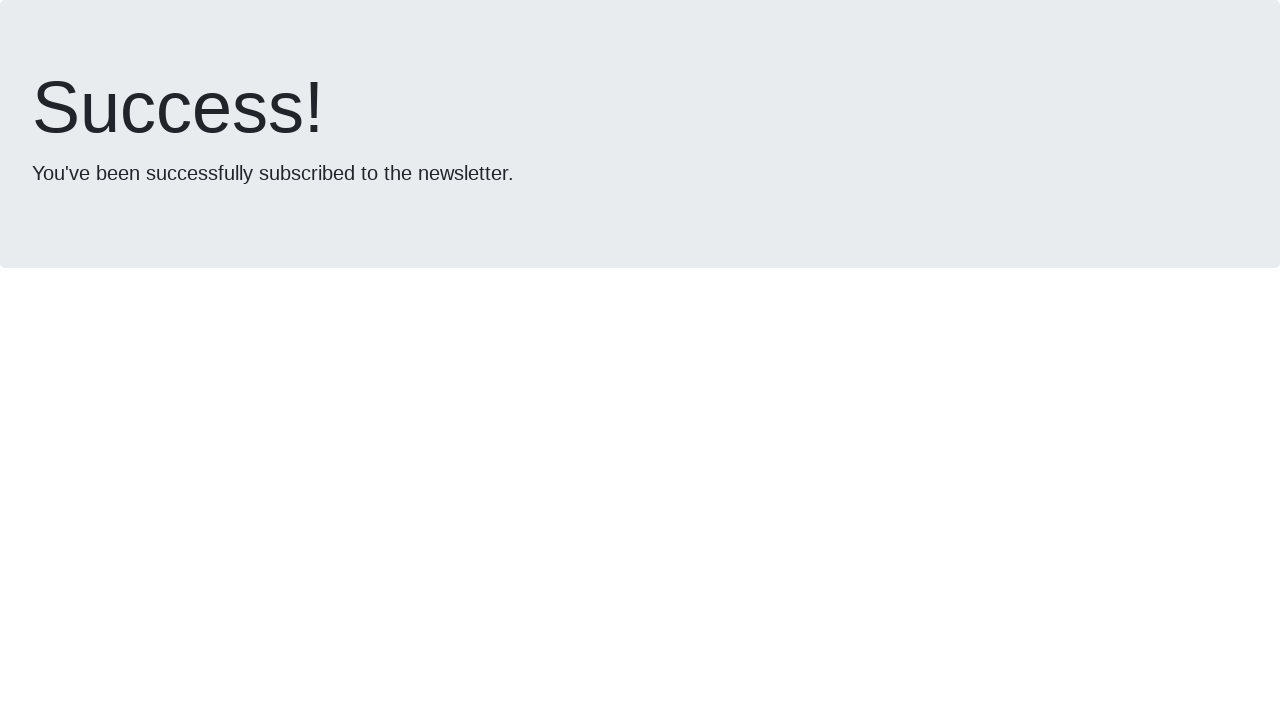

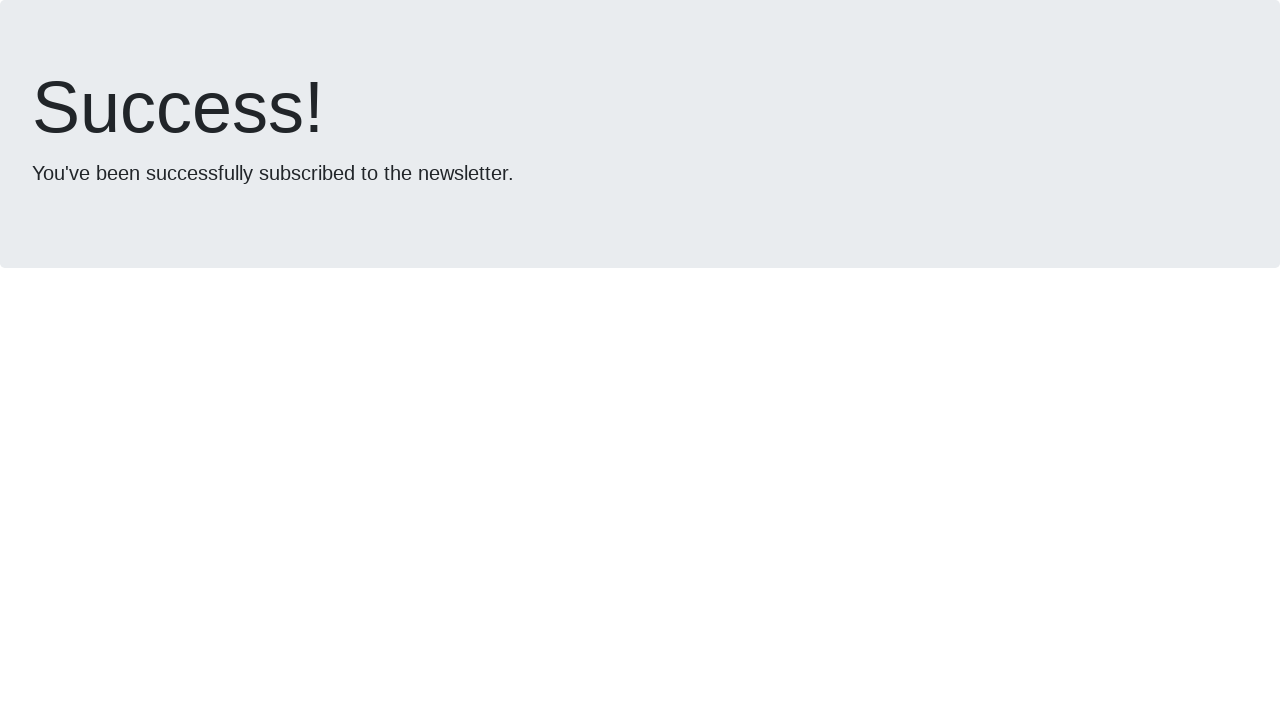